Tests checkbox and radio button interactions by checking/unchecking checkboxes and selecting a radio button on the W3Schools custom checkbox tutorial page.

Starting URL: https://www.w3schools.com/howto/howto_css_custom_checkbox.asp

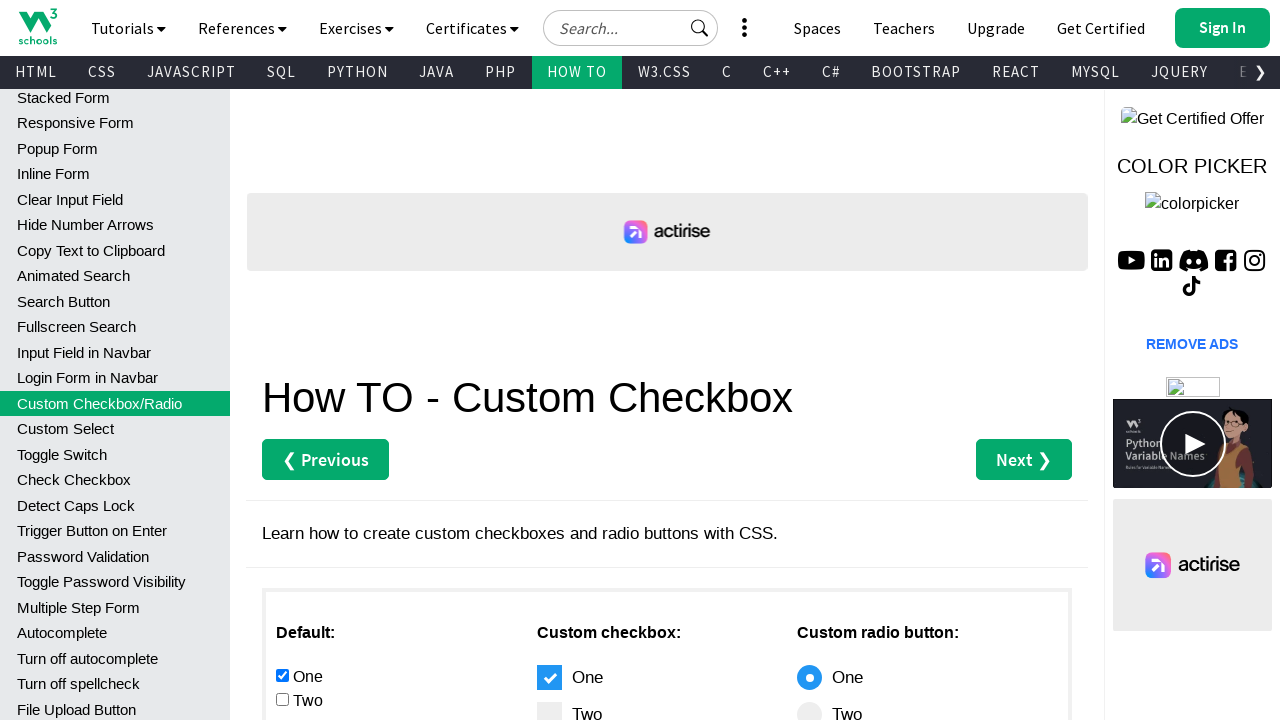

Navigated to W3Schools custom checkbox tutorial page
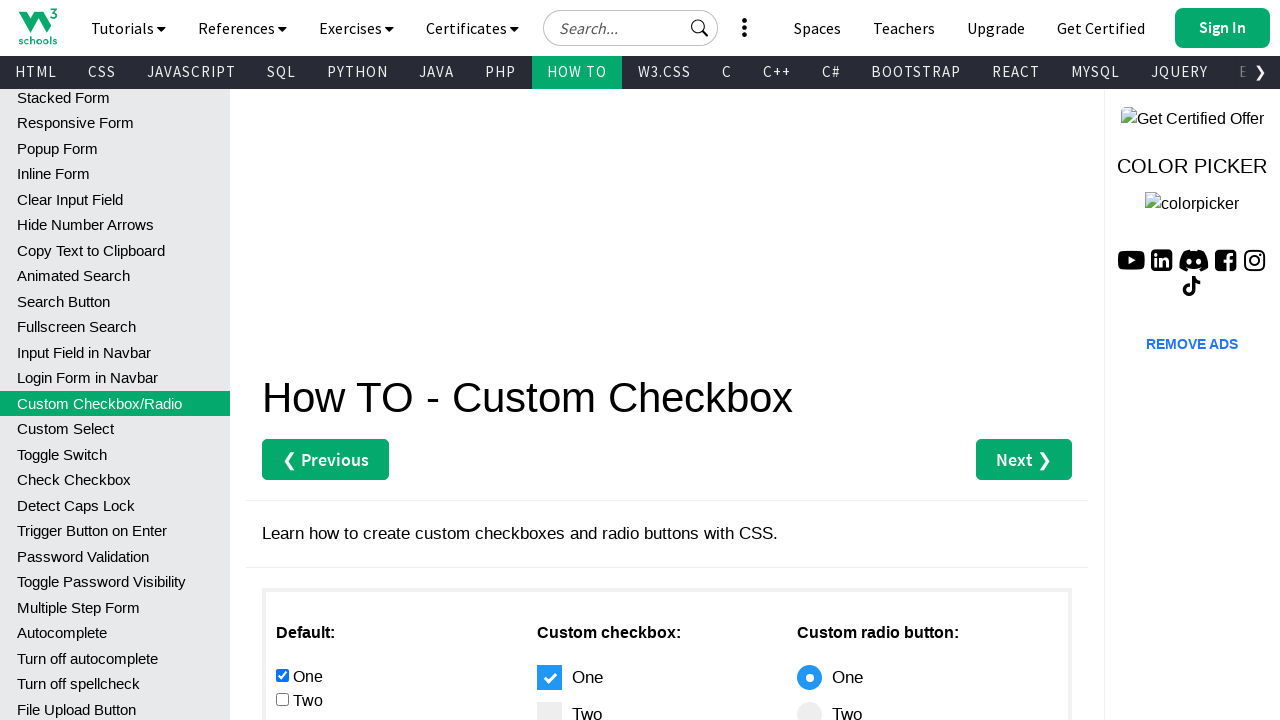

Located all checkboxes in the main div
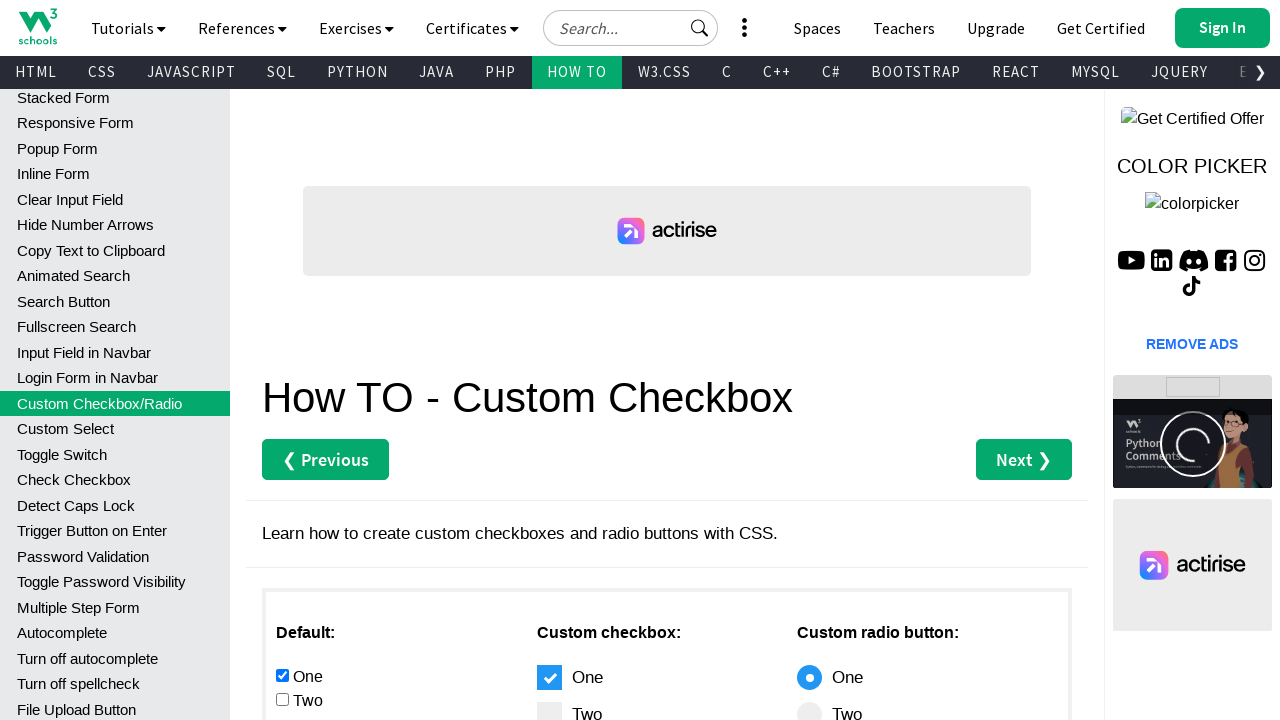

Checked the second checkbox at (282, 699) on #main div :nth-child(1) input[type="checkbox"] >> nth=1
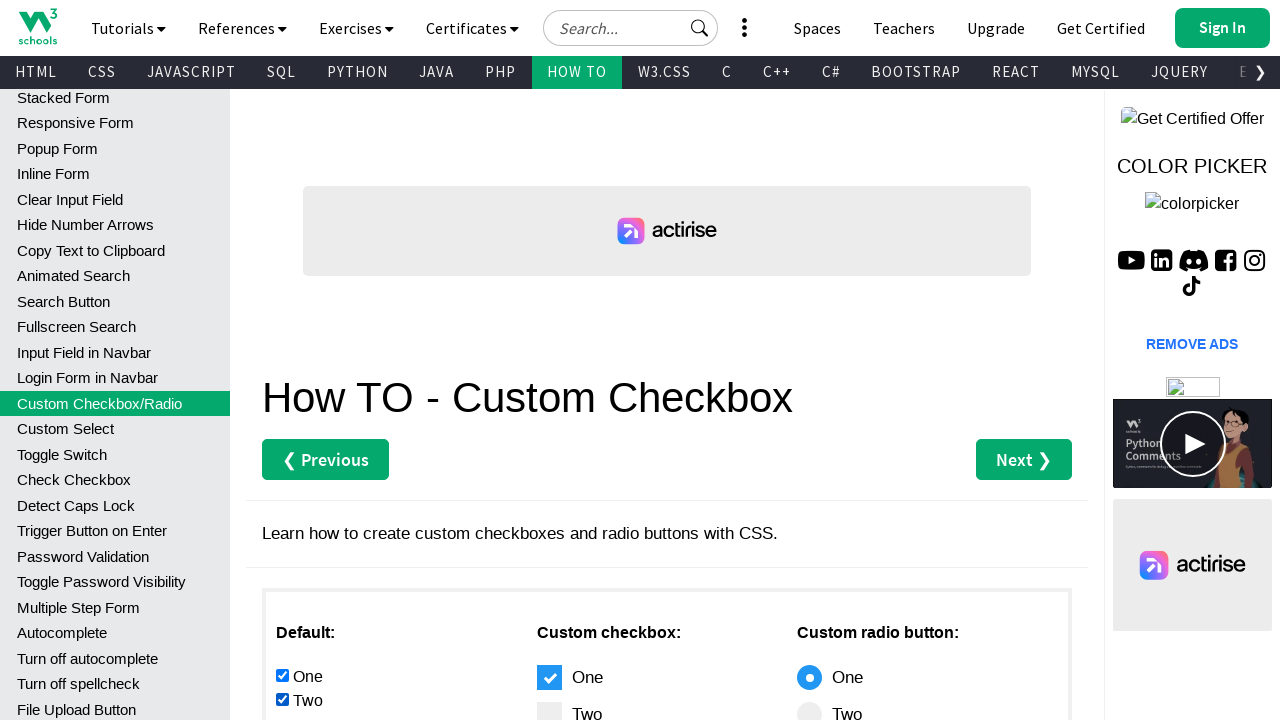

Unchecked the first checkbox at (282, 675) on #main div :nth-child(1) input[type="checkbox"] >> nth=0
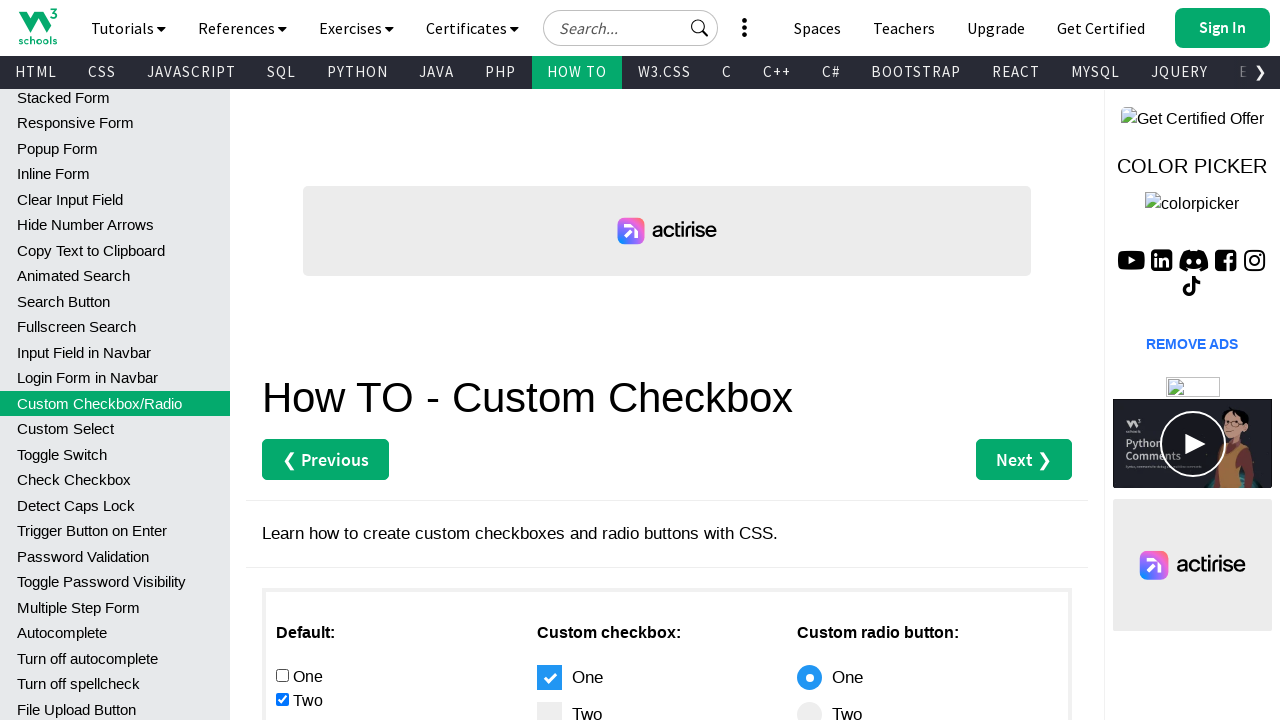

Located all radio buttons in the main div
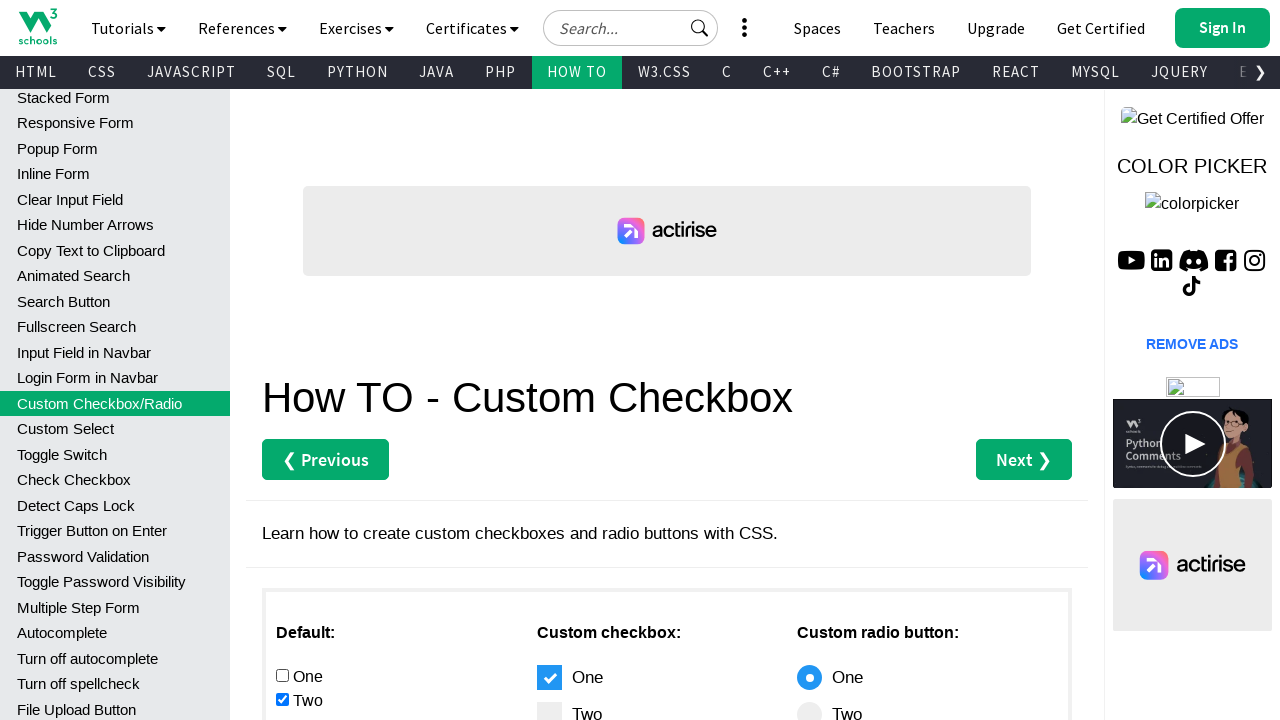

Selected the second radio button at (282, 360) on #main div :nth-child(1) input[type="radio"] >> nth=1
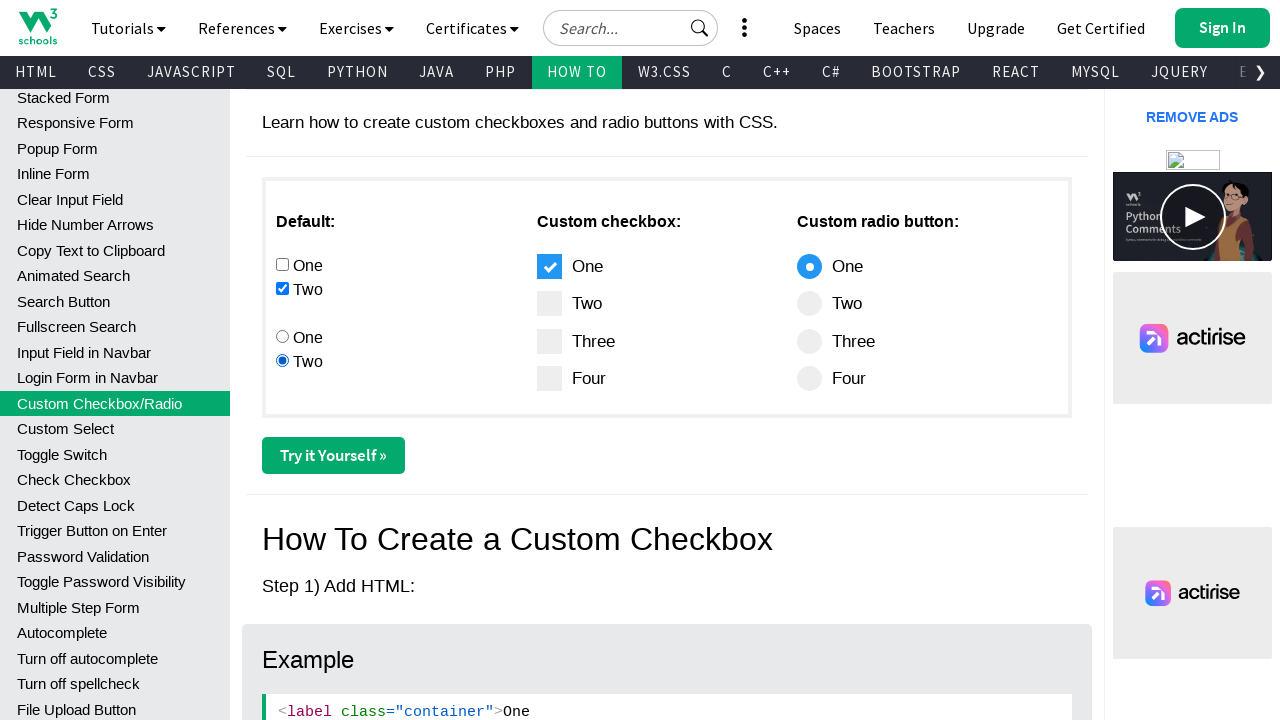

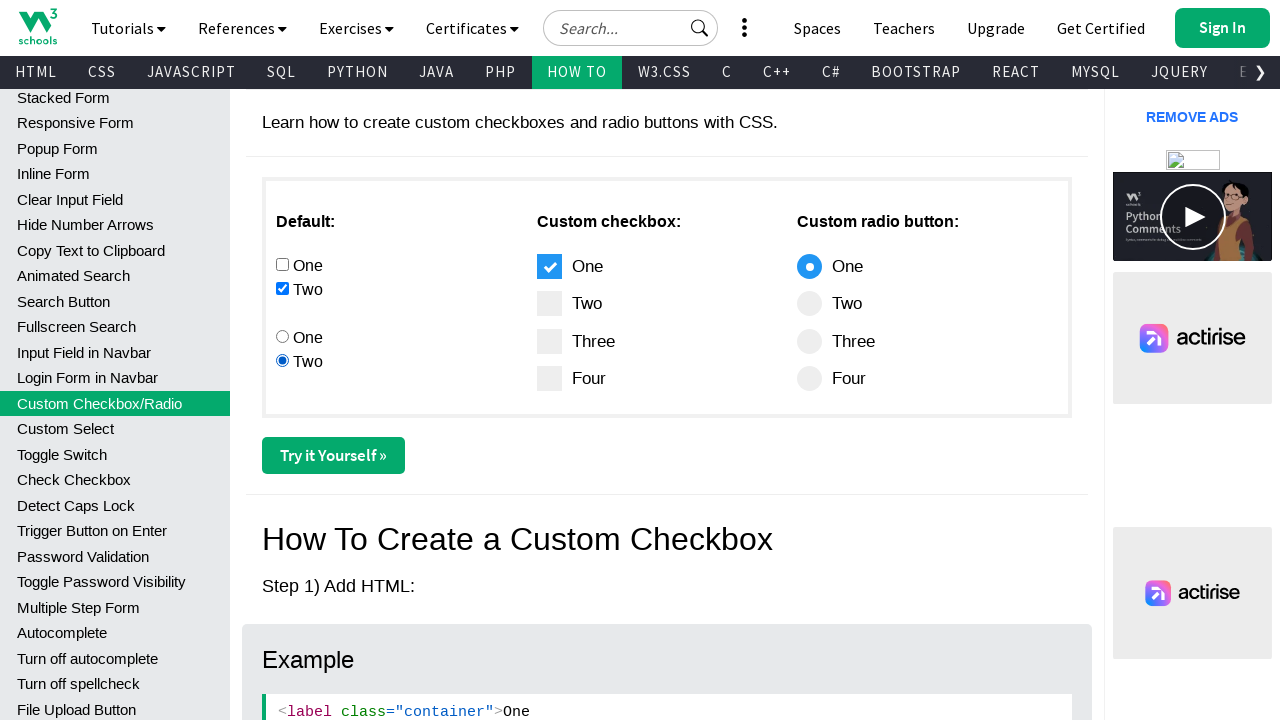